Tests horizontal slider functionality by dragging the slider to change its value

Starting URL: https://the-internet.herokuapp.com/horizontal_slider

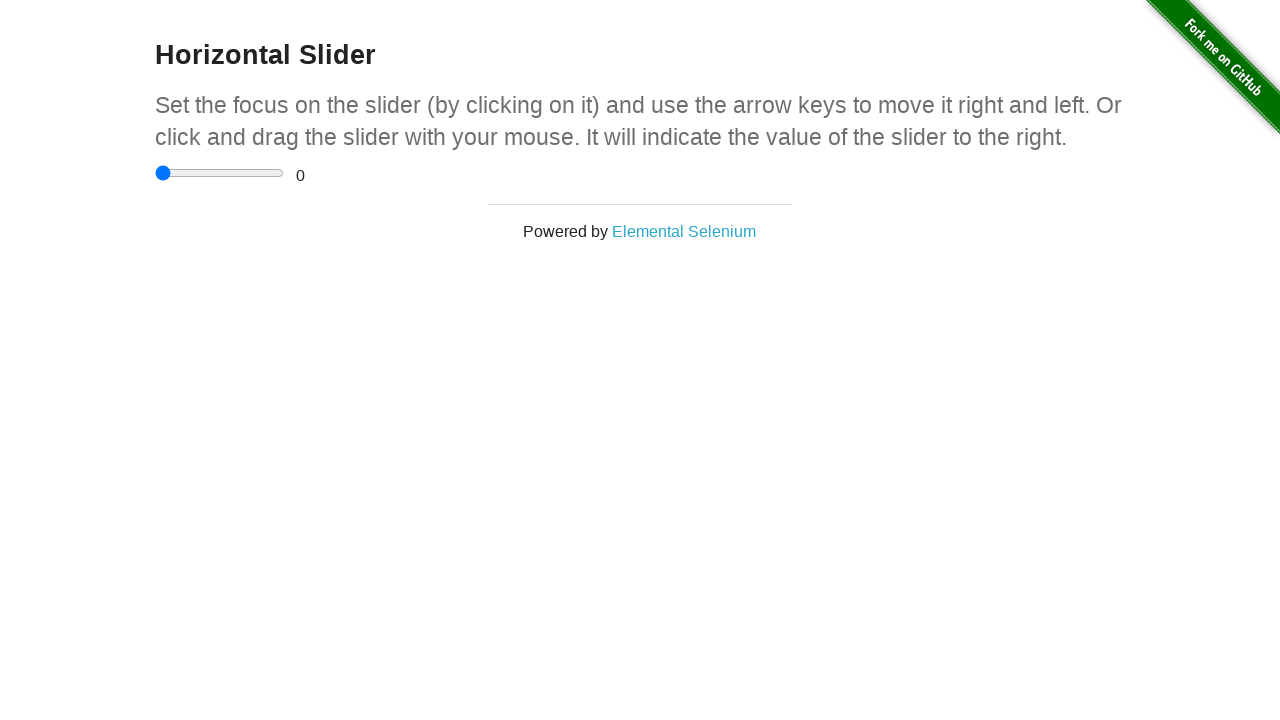

Navigated to horizontal slider test site
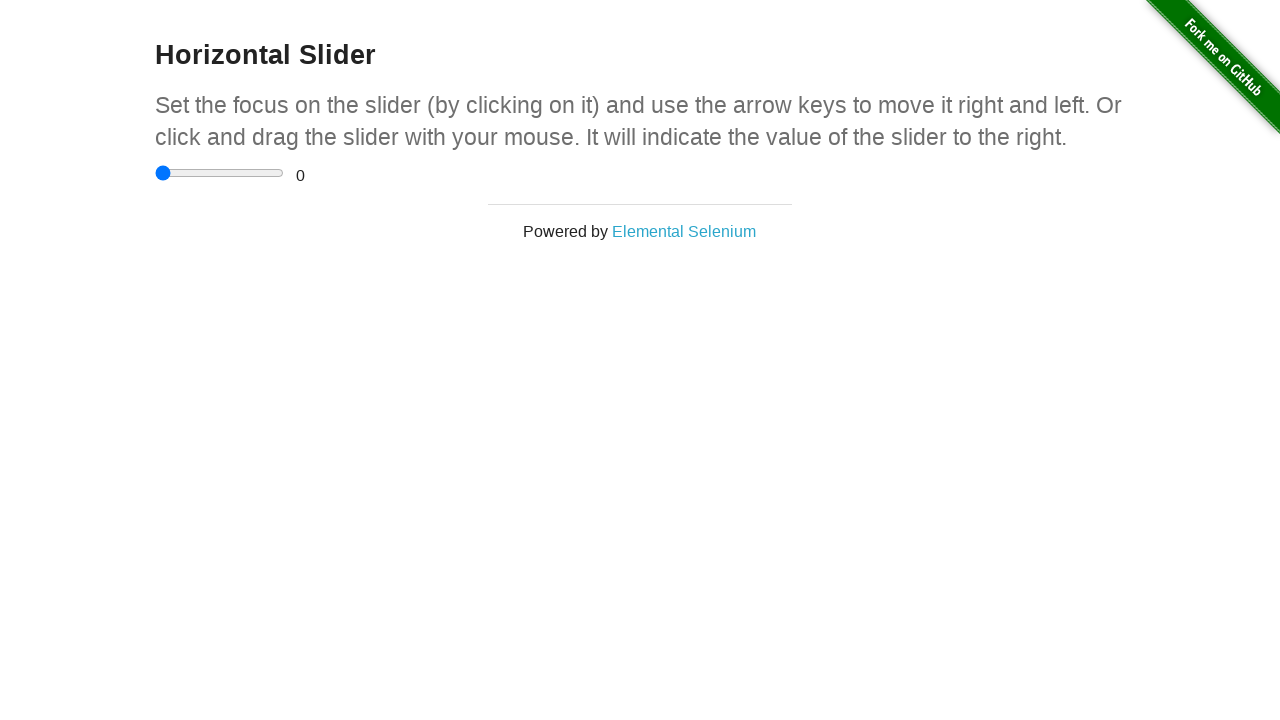

Located the horizontal slider element
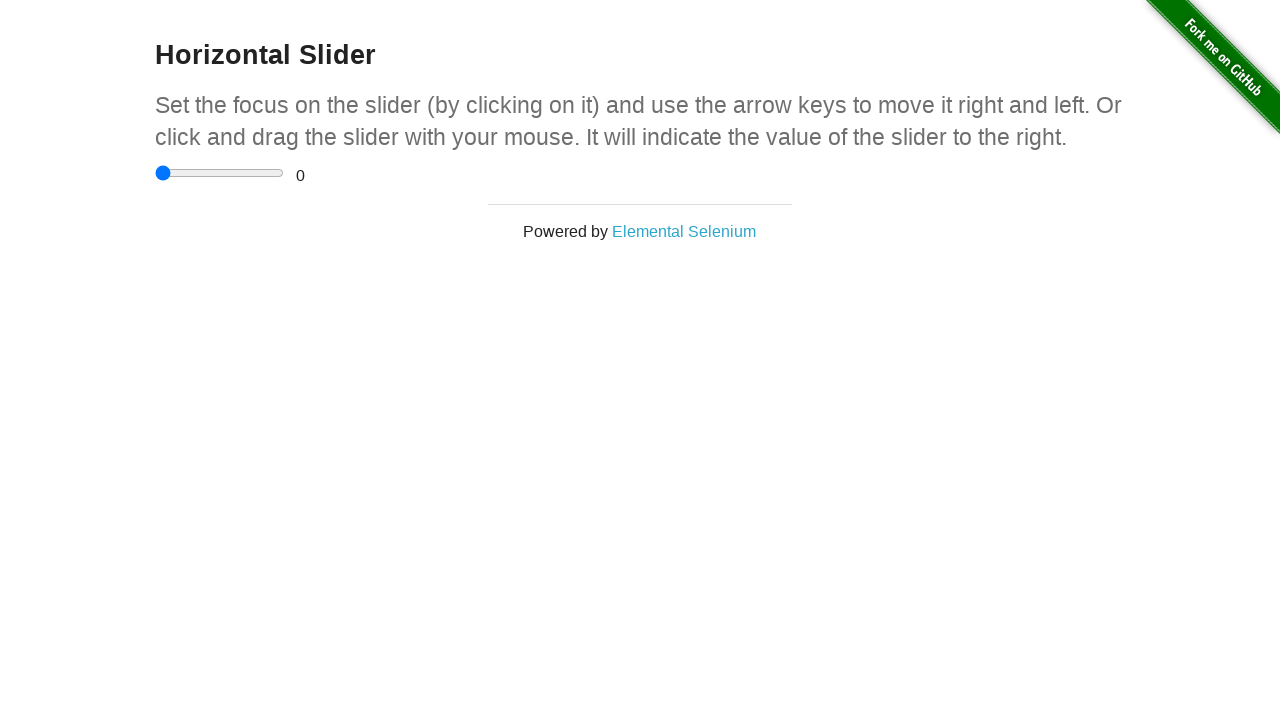

Dragged slider to change its value at (165, 165)
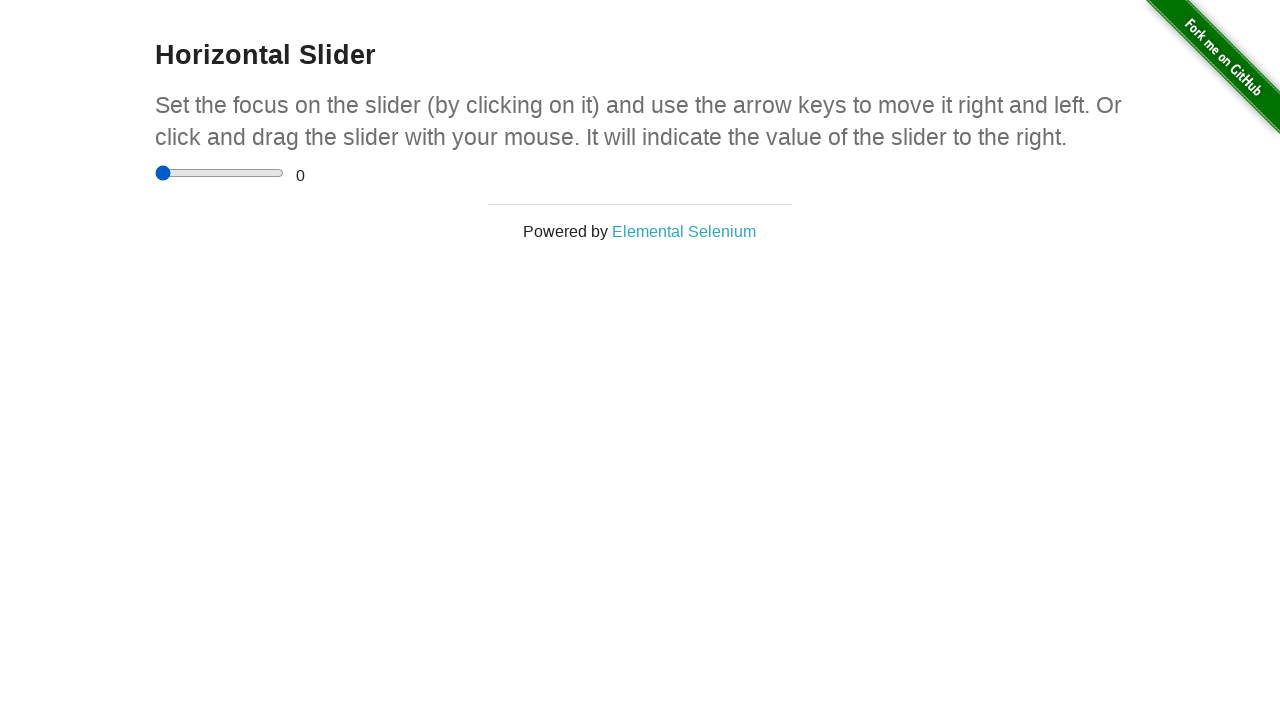

Slider value updated and displayed
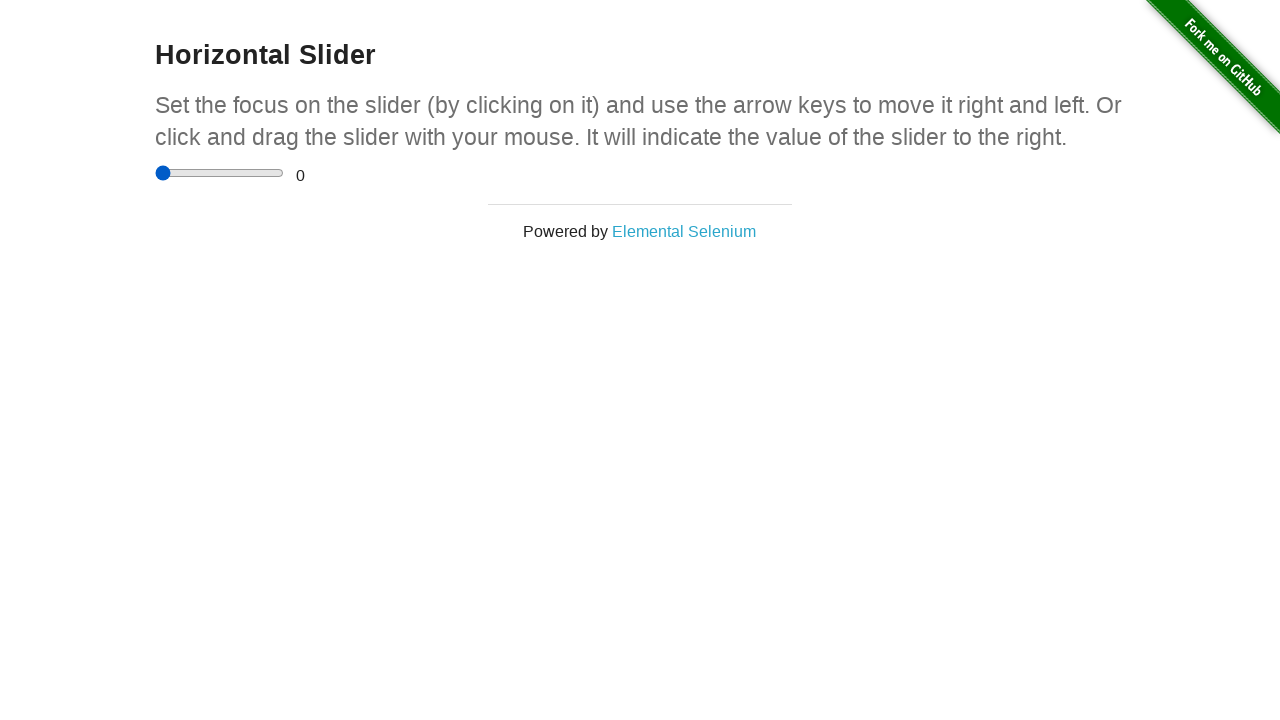

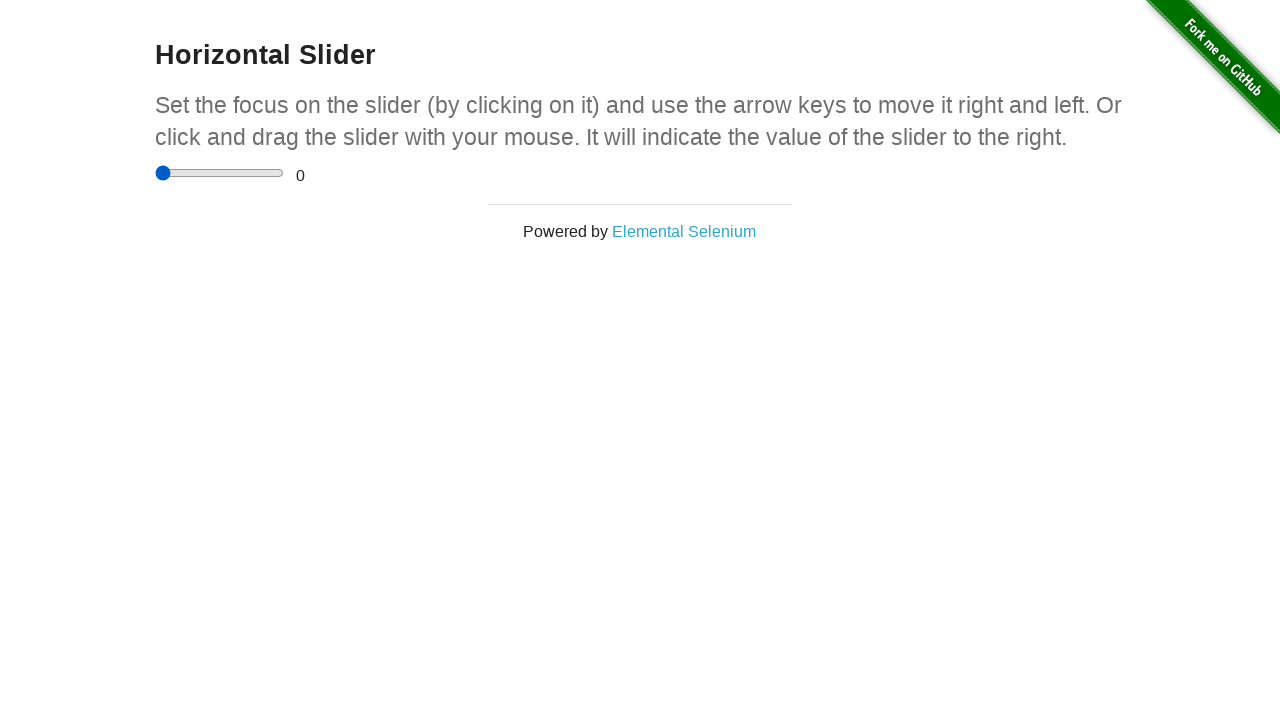